Tests various button properties and interactions including clicking, checking enabled state, getting position, color, and size of buttons on the page

Starting URL: https://leafground.com/button.xhtml

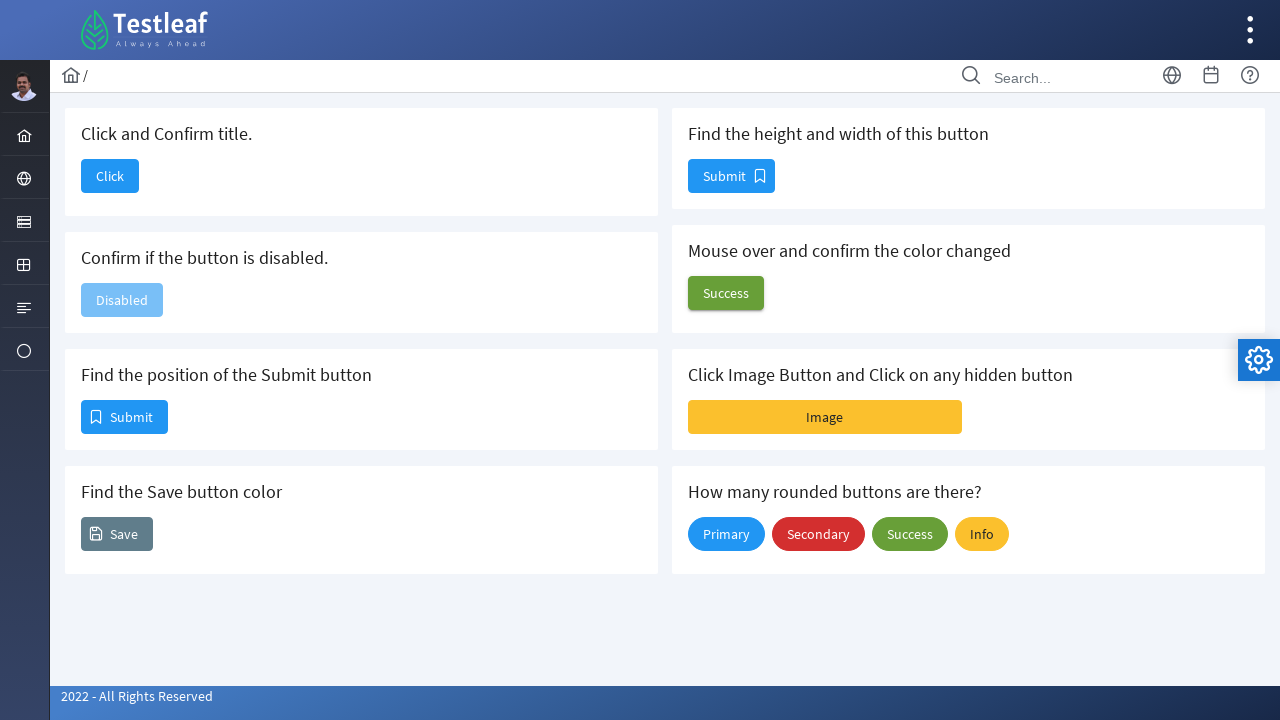

Clicked the first button with 'Click' text at (110, 176) on xpath=//span[text()='Click']
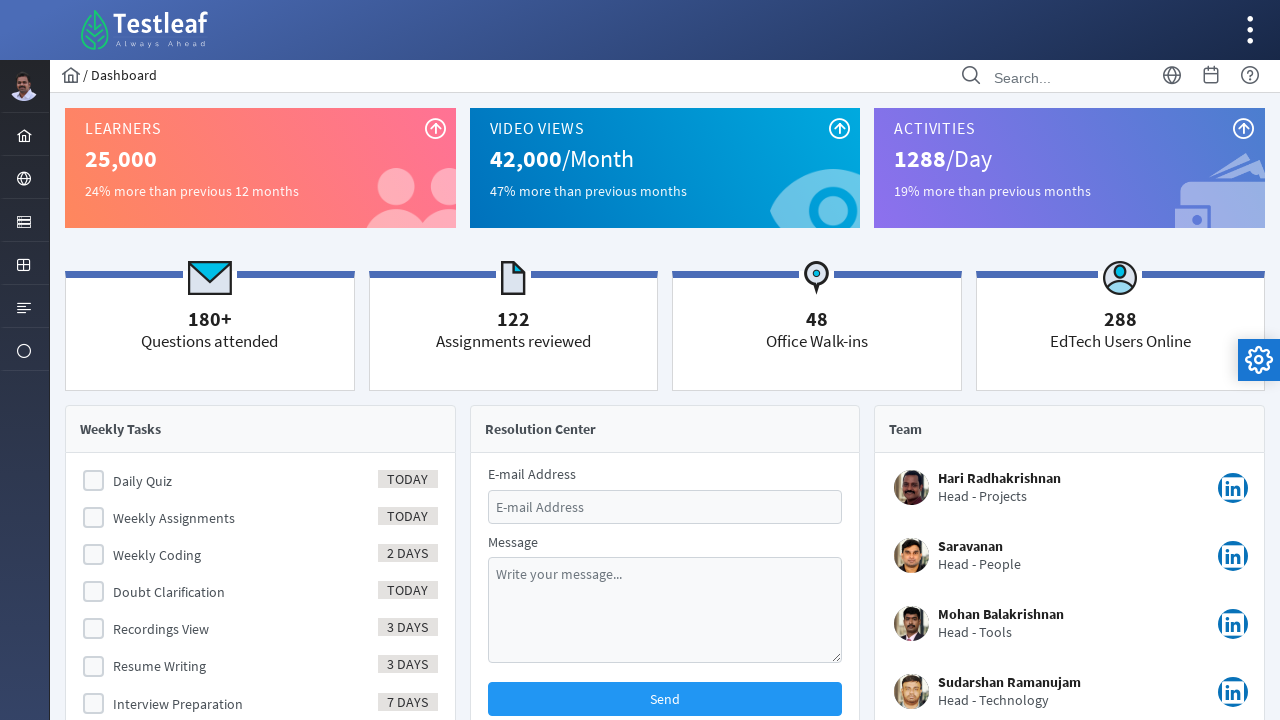

Navigated back to the buttons page
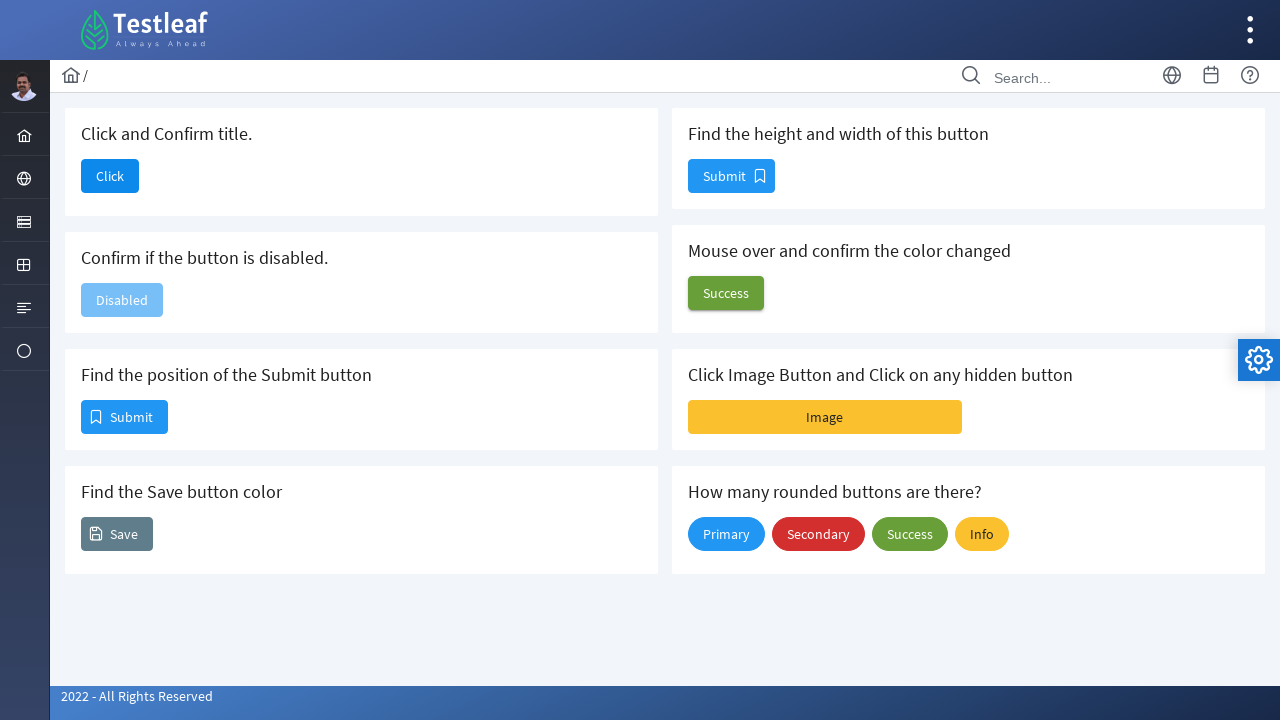

Checked if second button is enabled: False
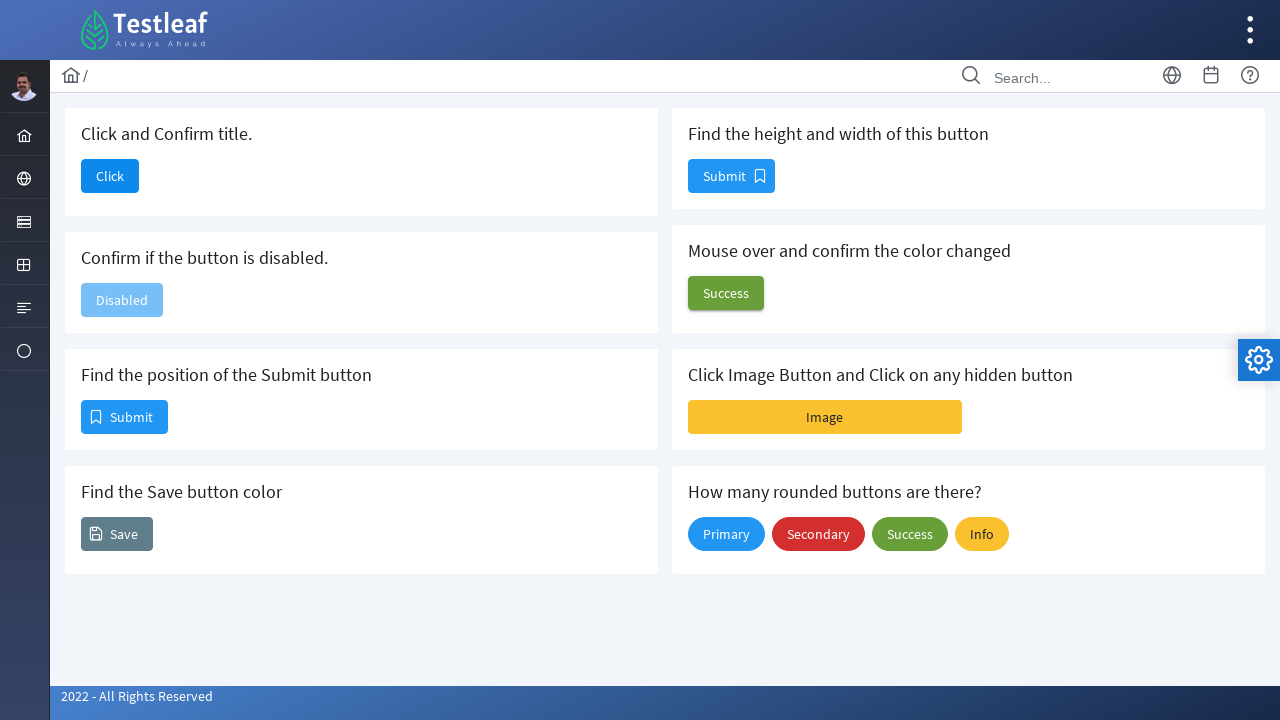

Retrieved bounding box information for Submit button
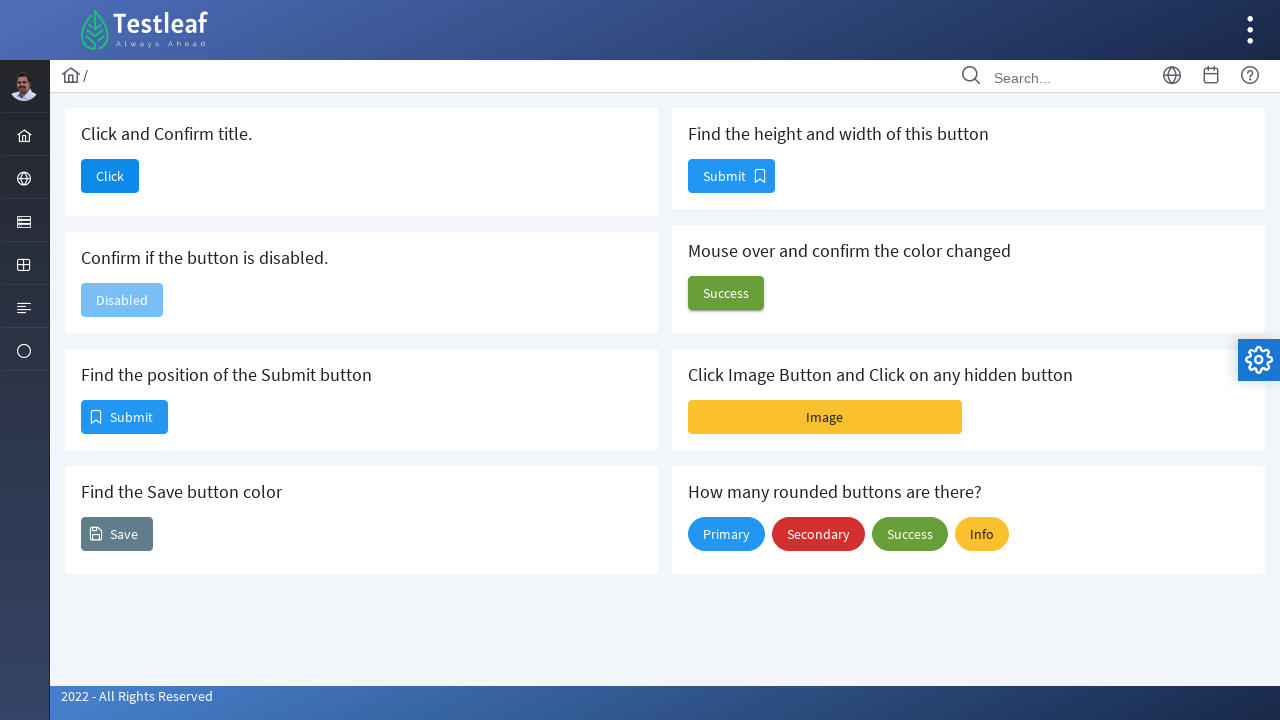

Retrieved background color of Save button: rgba(0, 0, 0, 0)
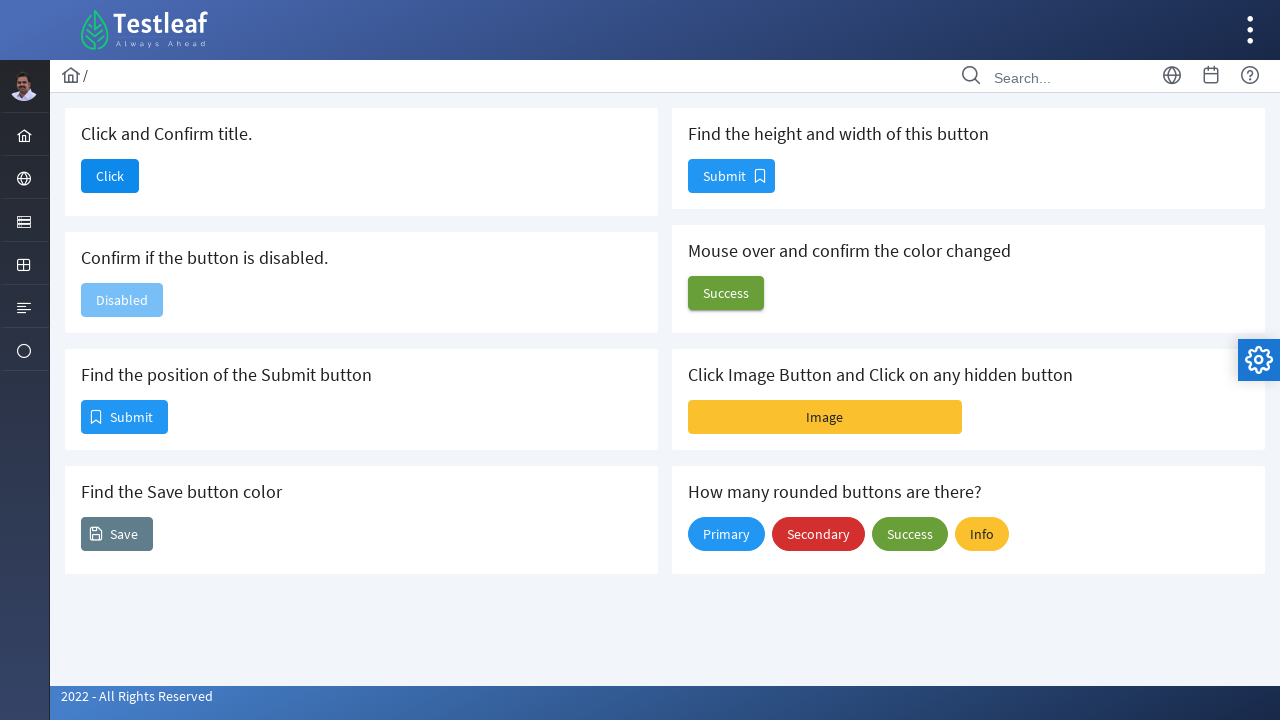

Retrieved size of Submit button: width=85, height=32
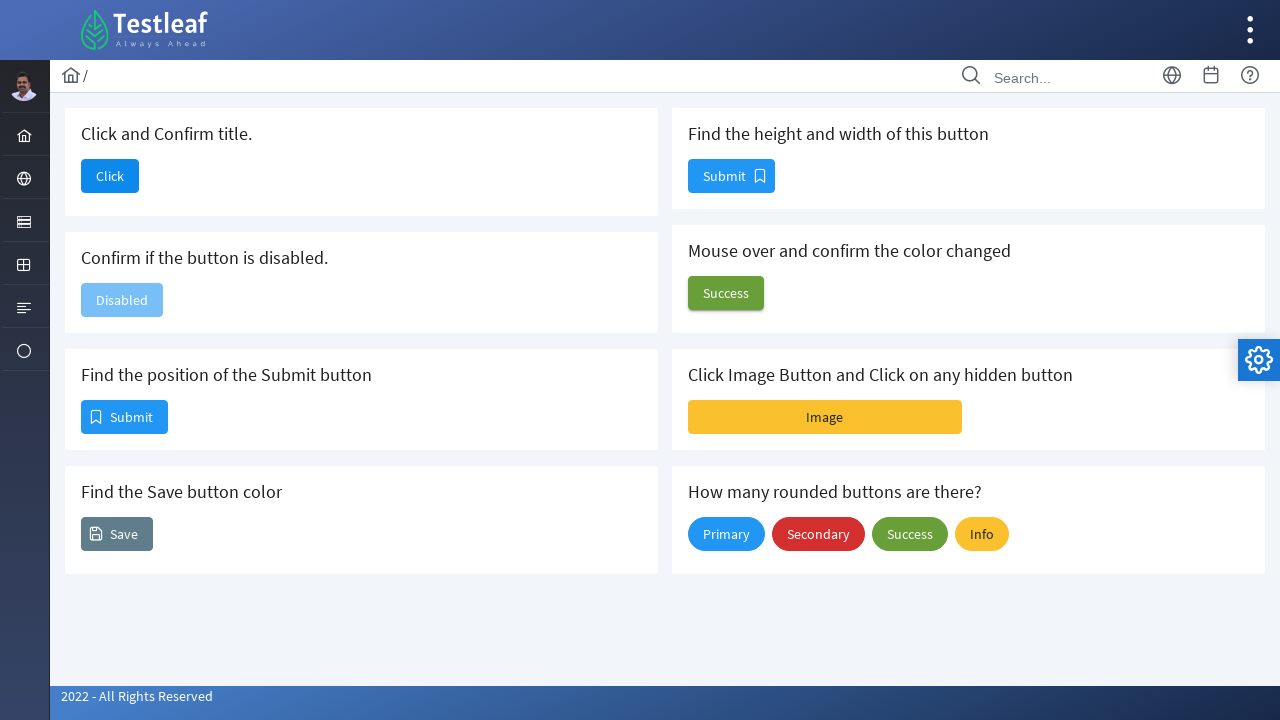

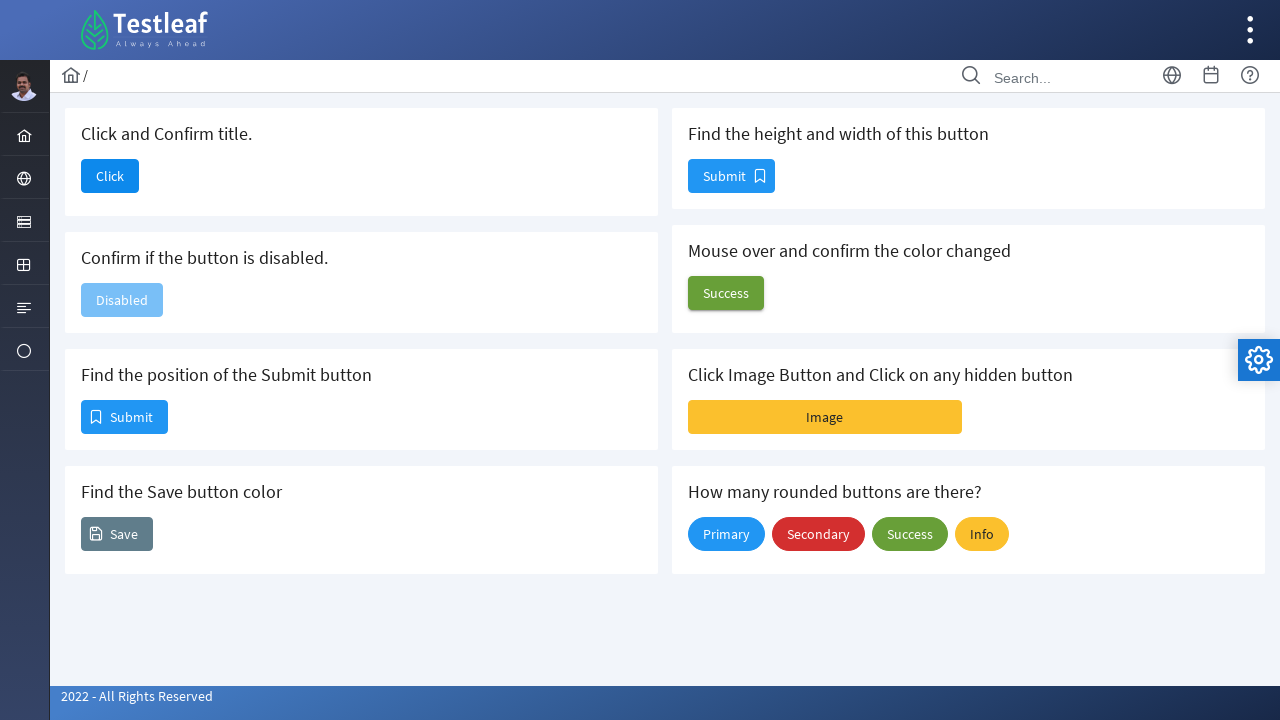